Tests radio button functionality by iterating through all radio buttons on the page and clicking each one sequentially.

Starting URL: https://www.rahulshettyacademy.com/AutomationPractice/

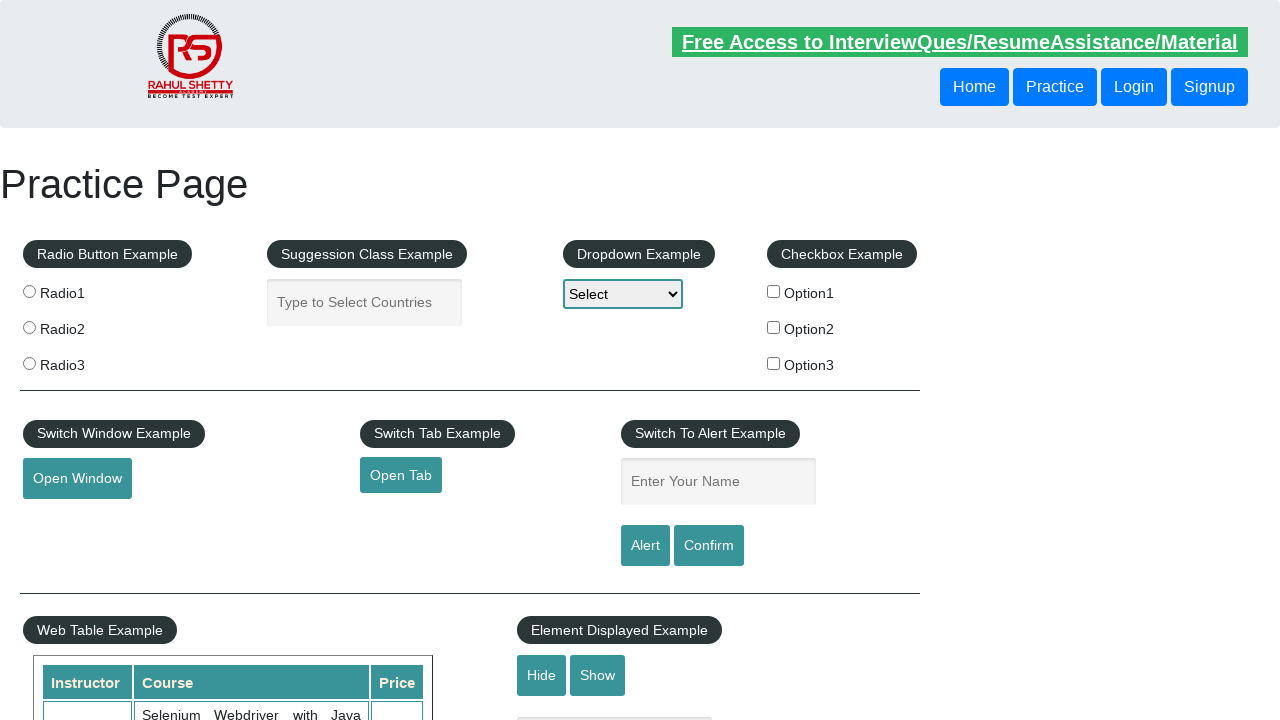

Page loaded with domcontentloaded state
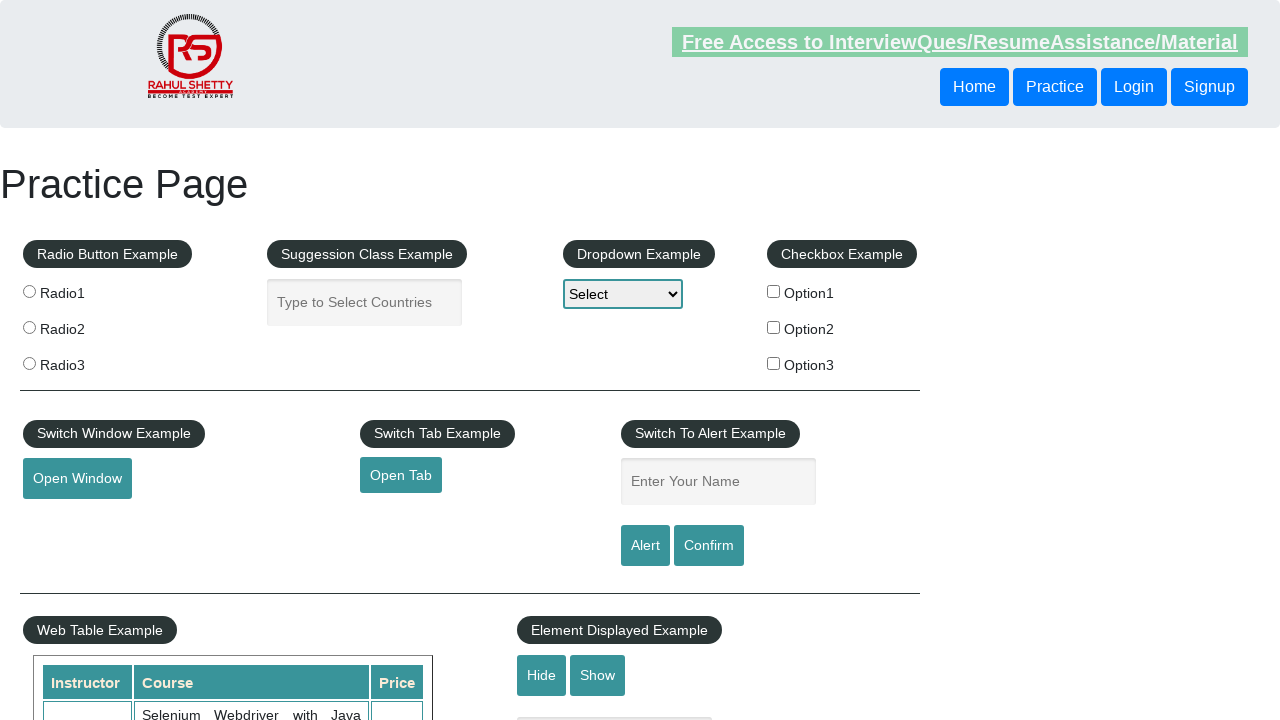

Located all radio buttons on the page
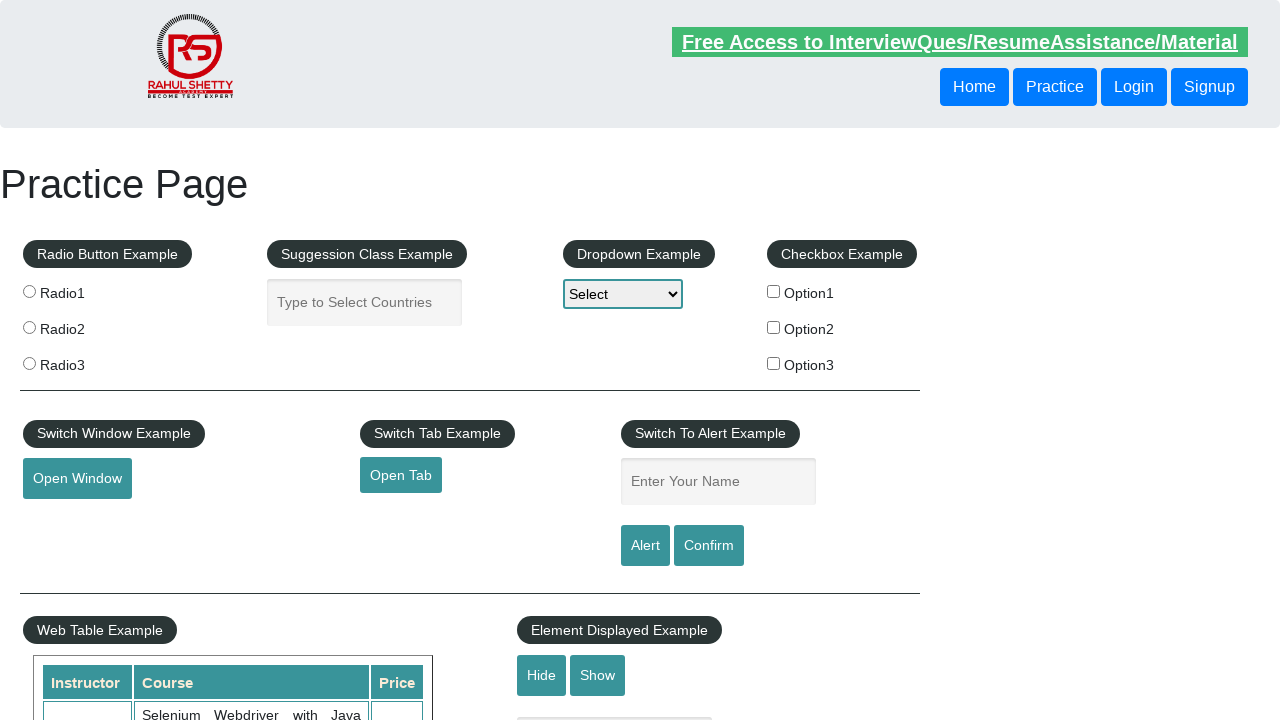

Clicked a radio button at (29, 291) on xpath=//input[@type='radio'] >> nth=0
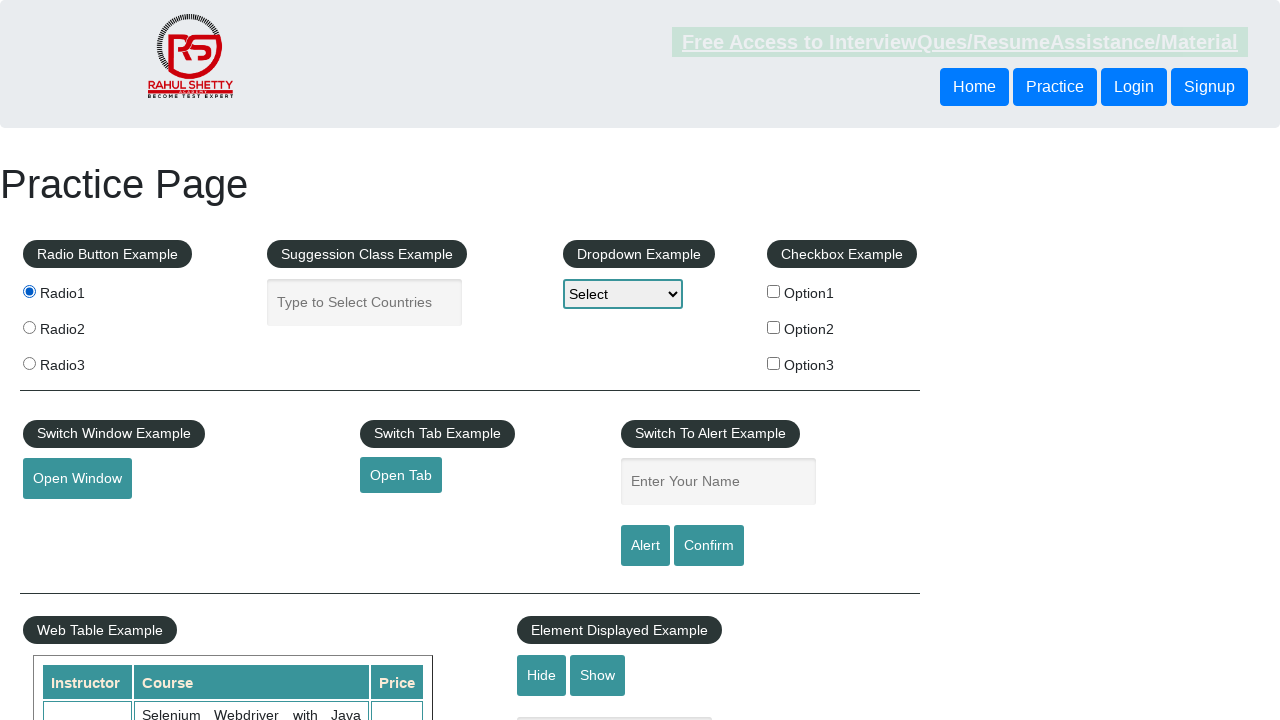

Waited 500ms to observe radio button selection
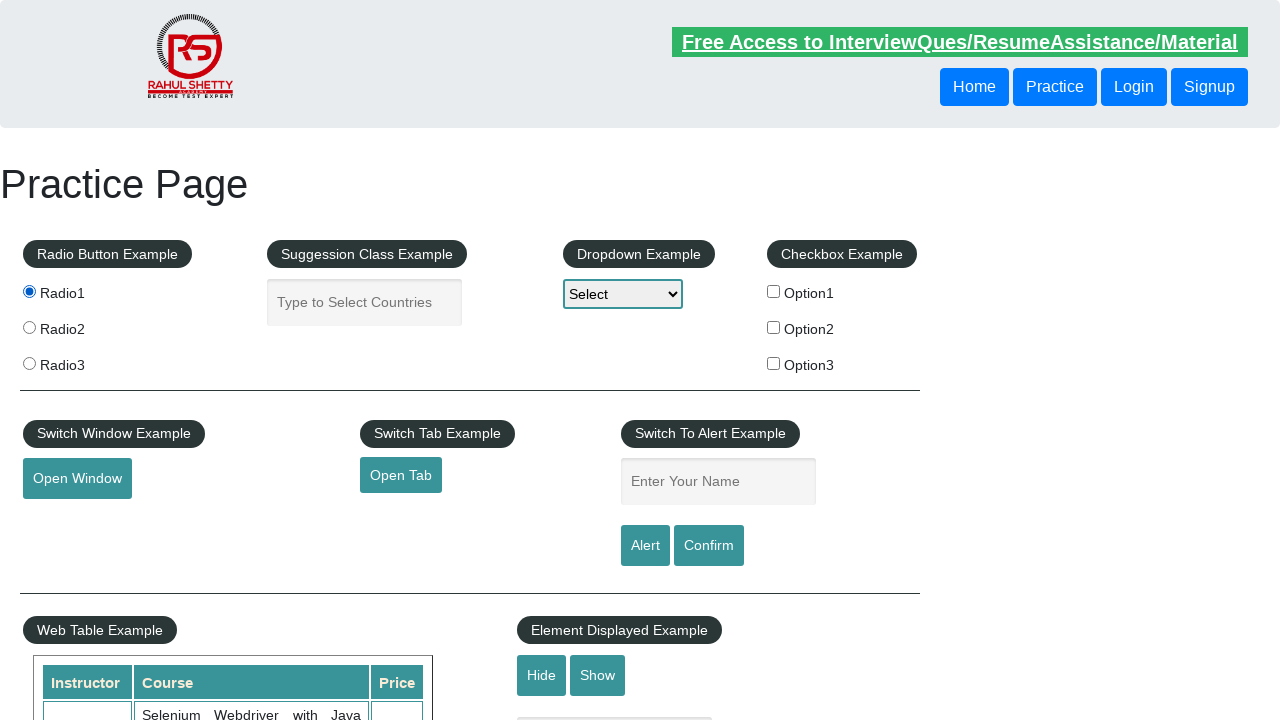

Clicked a radio button at (29, 327) on xpath=//input[@type='radio'] >> nth=1
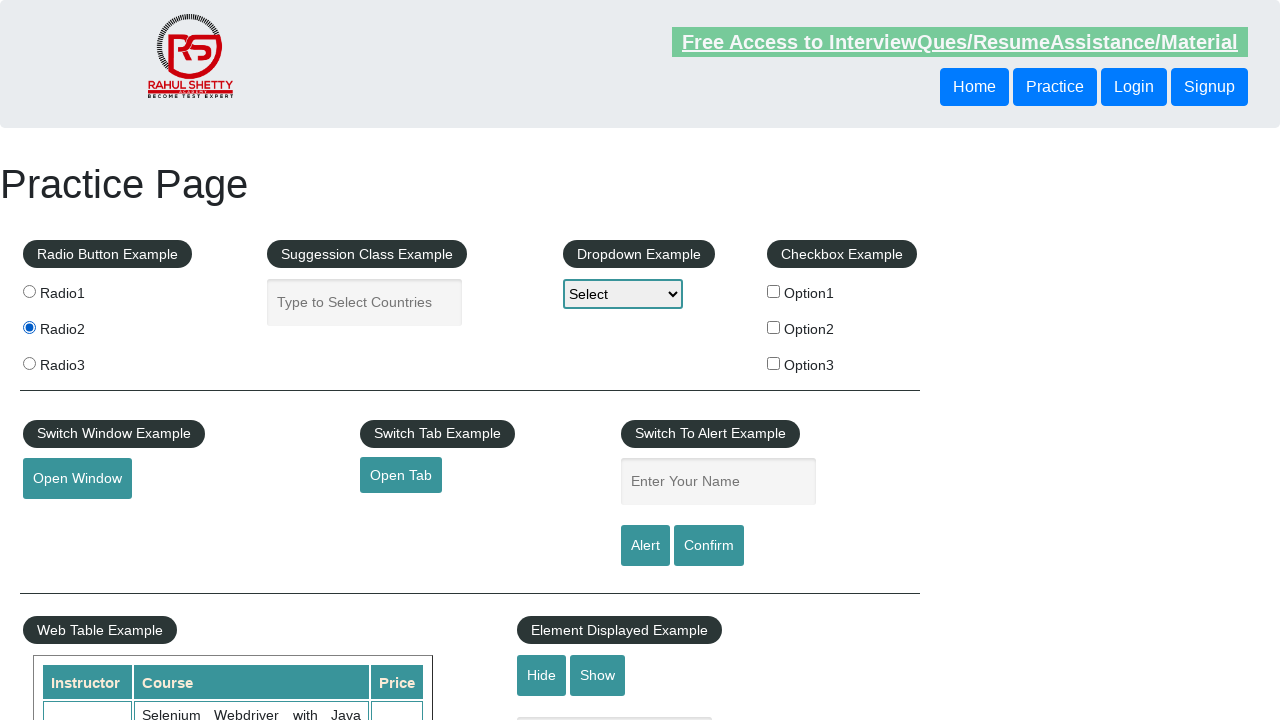

Waited 500ms to observe radio button selection
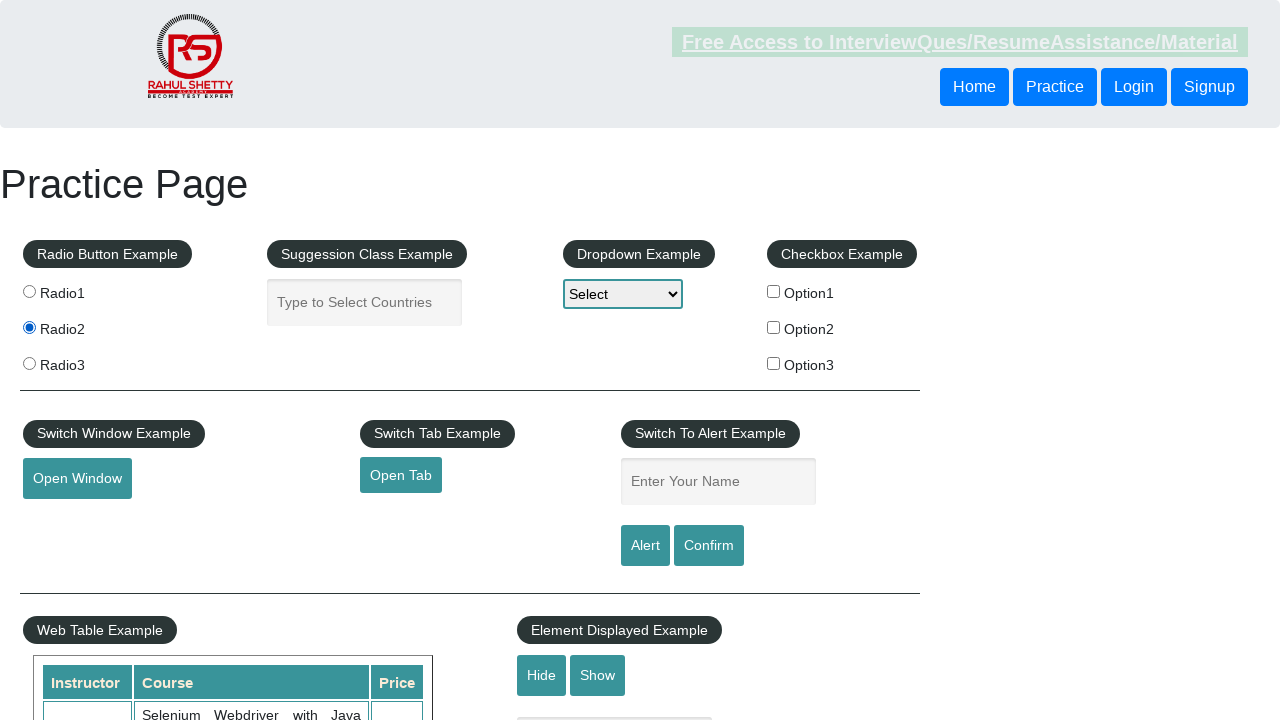

Clicked a radio button at (29, 363) on xpath=//input[@type='radio'] >> nth=2
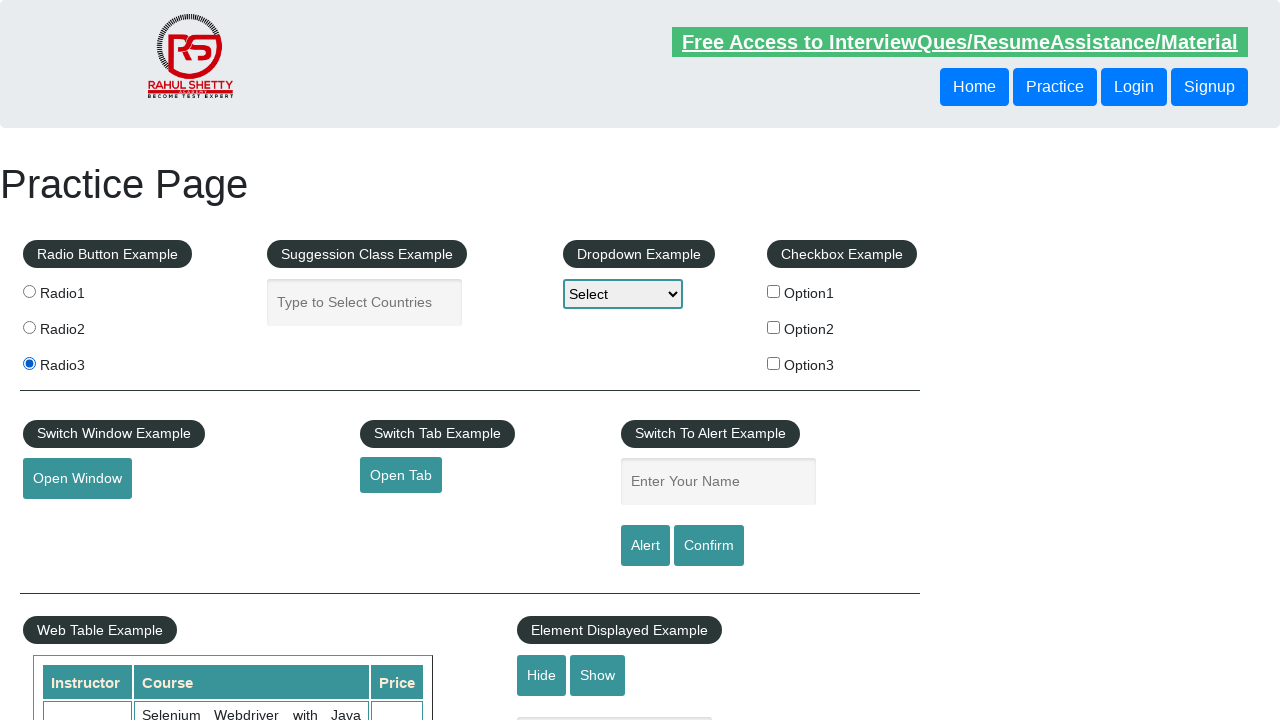

Waited 500ms to observe radio button selection
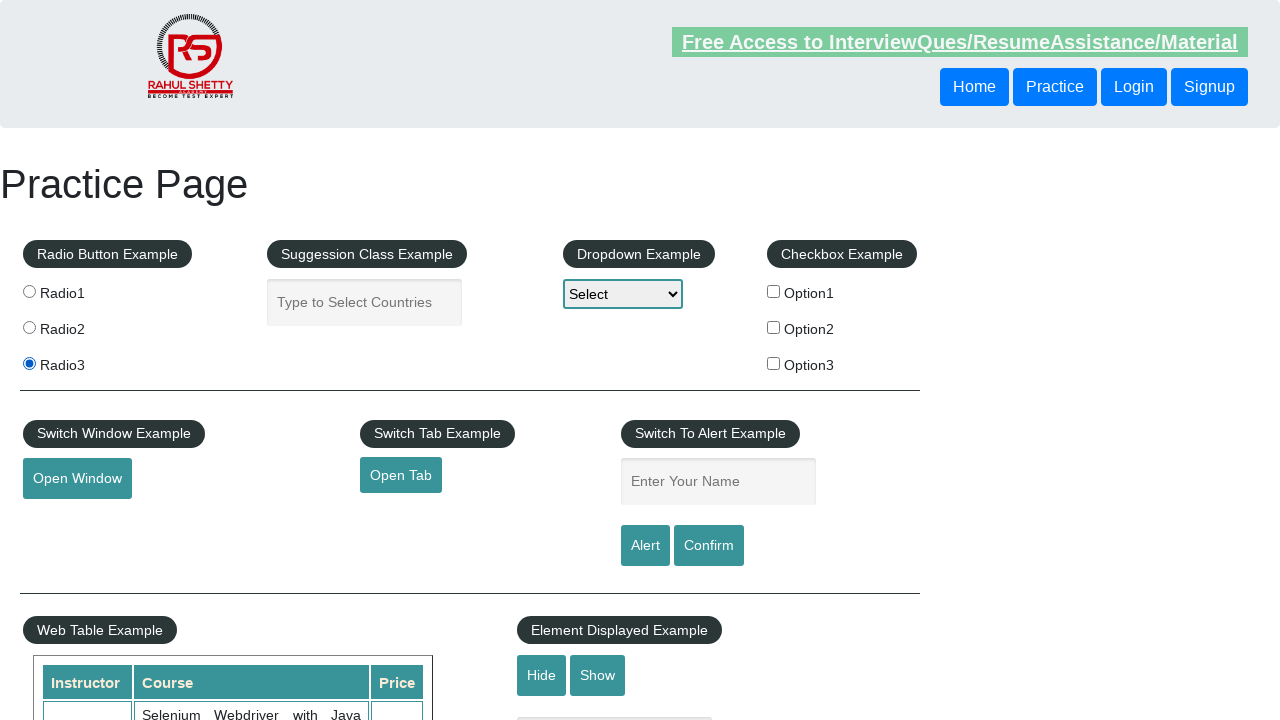

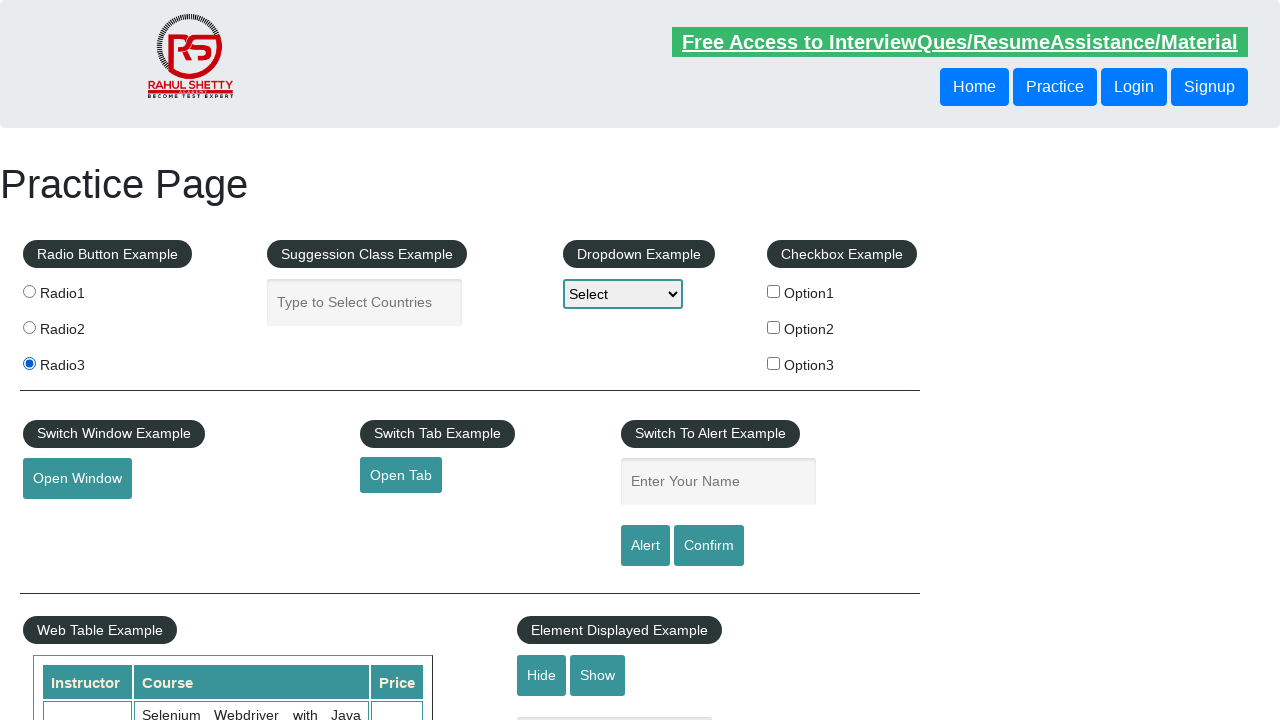